Tests various web element interactions including text input, radio button selection, visibility toggling, and reading element attributes on a practice page

Starting URL: https://syntaxprojects.com/selenium_commands_selector.php

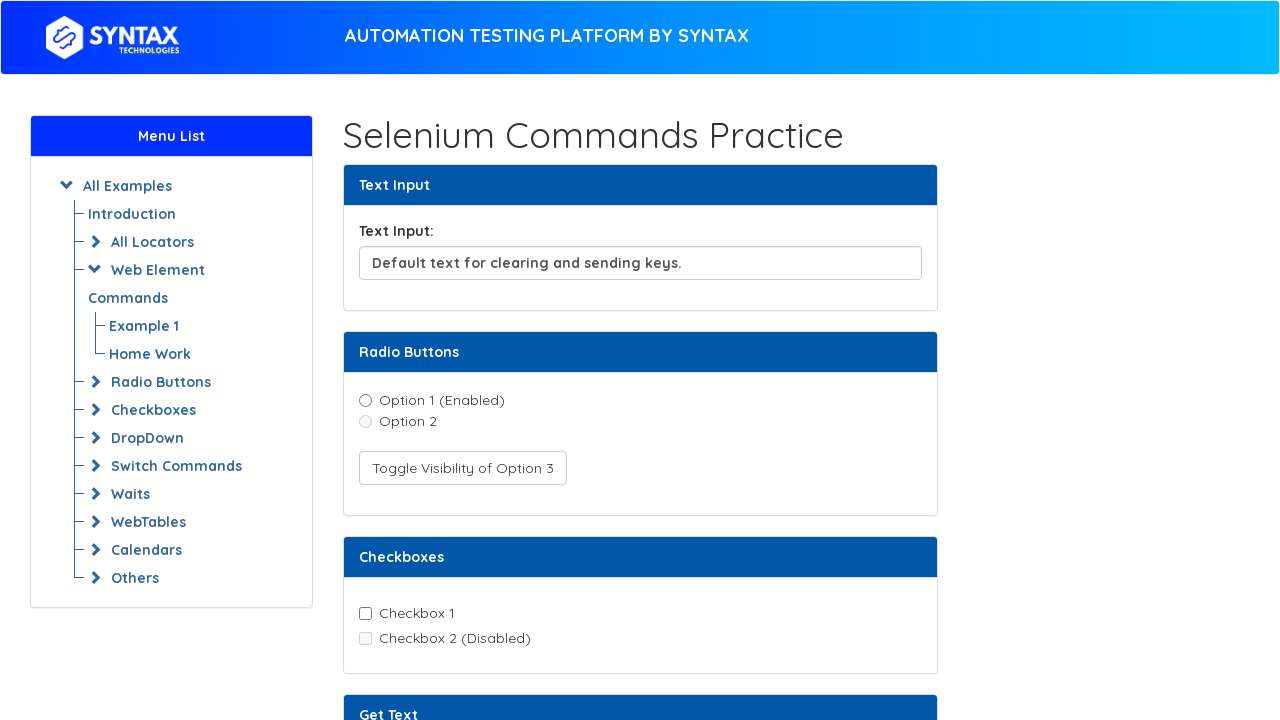

Navigated to Selenium commands practice page
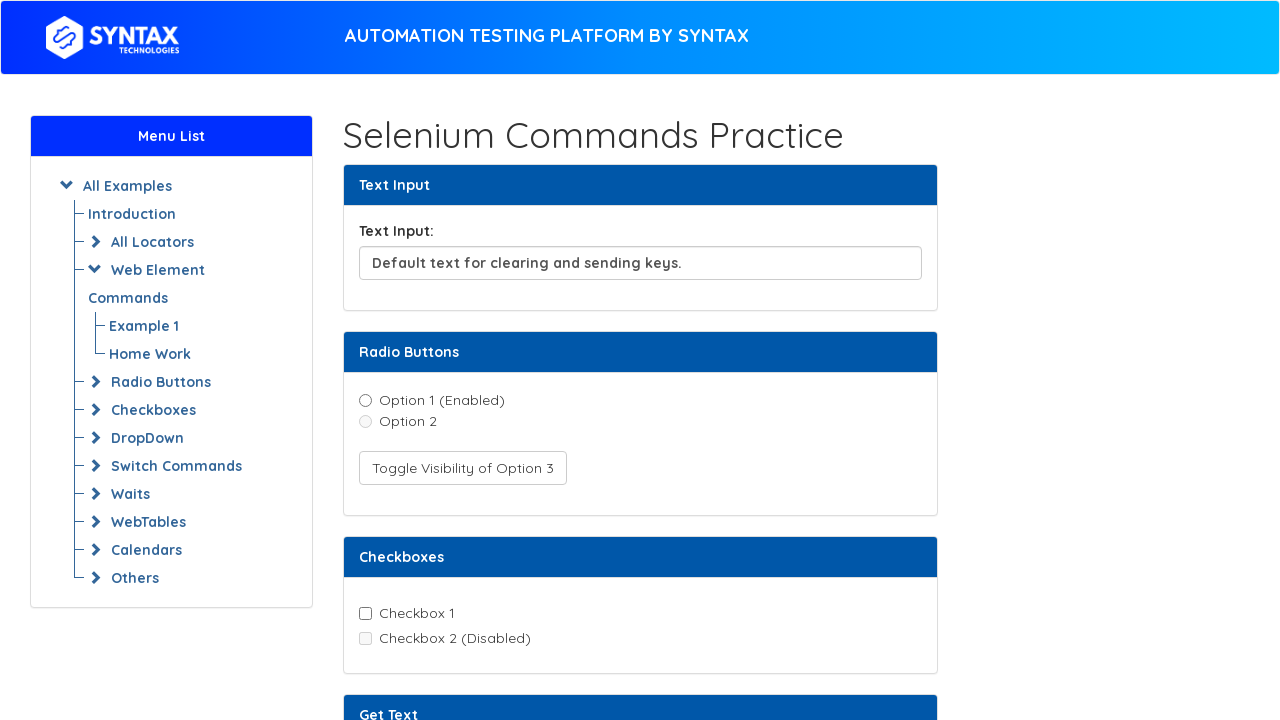

Filled text input field with 'Hello World!!' on input#textInput
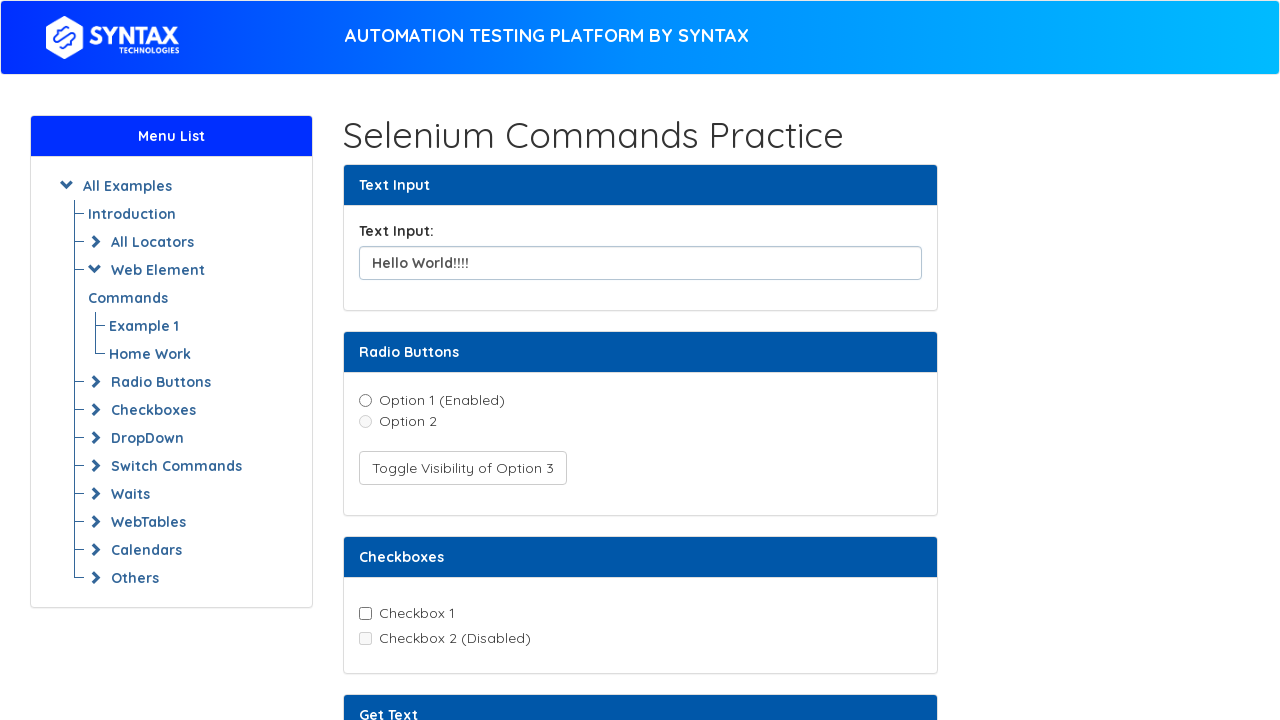

Selected radio button option1 at (365, 400) on input[value='option1']
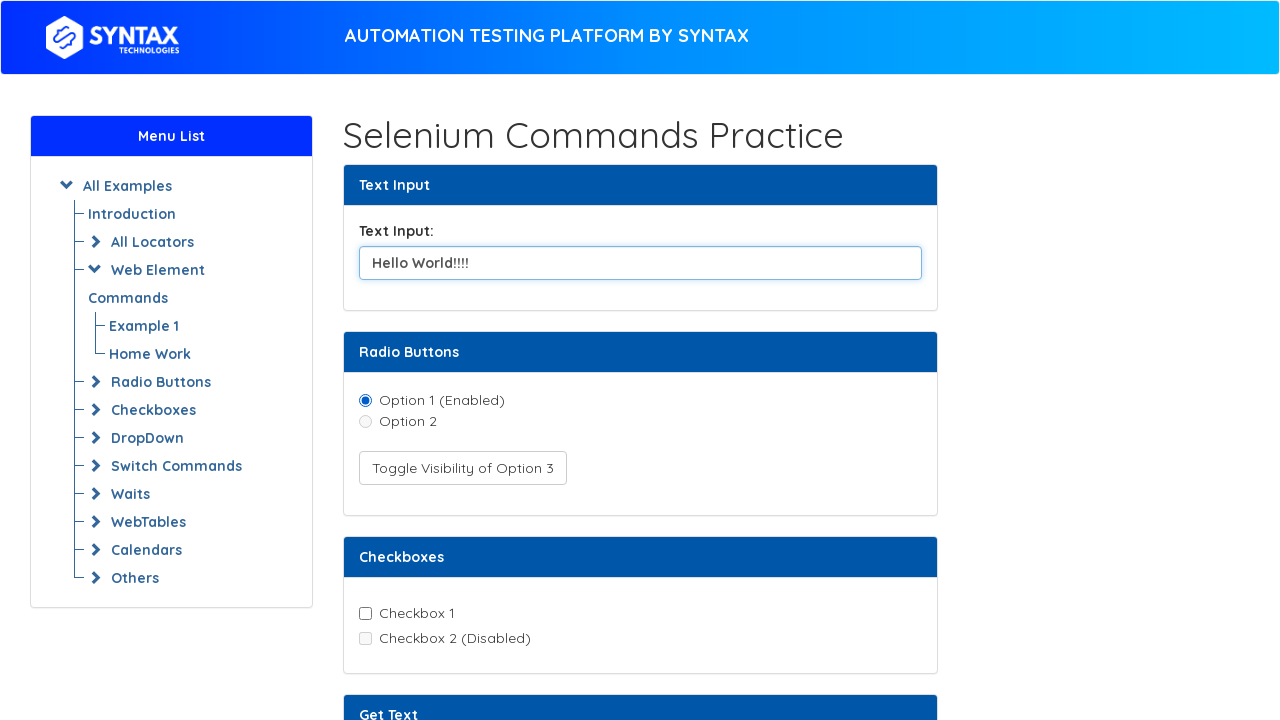

Checked if radio button option2 is enabled: False
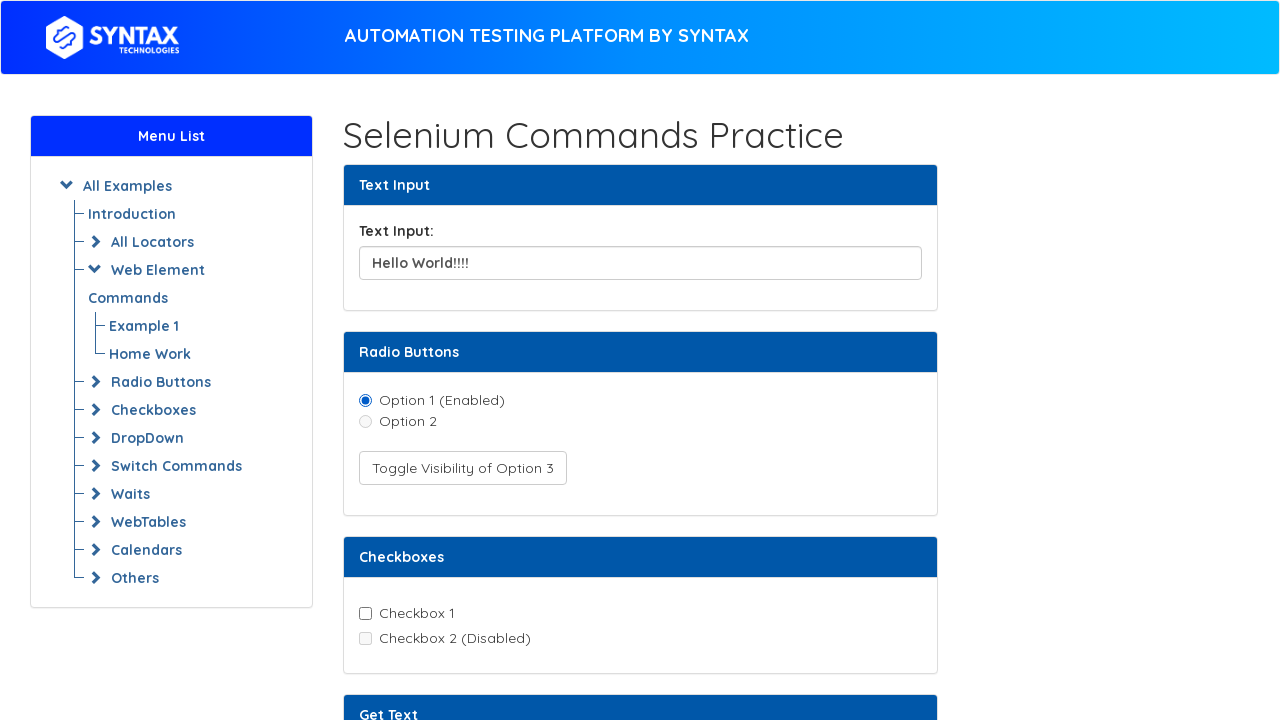

Checked if radio button option3 is visible: False
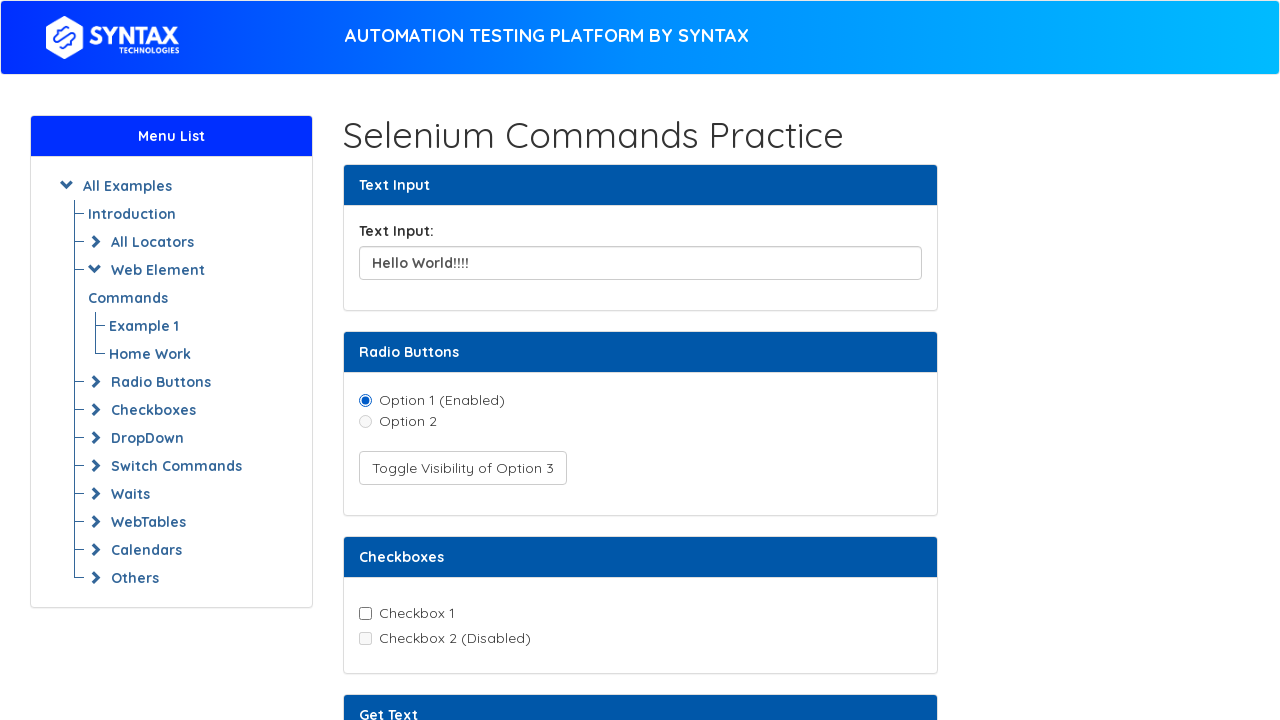

Clicked toggle visibility button for Option 3 at (462, 468) on button:text('Toggle Visibility of Option 3')
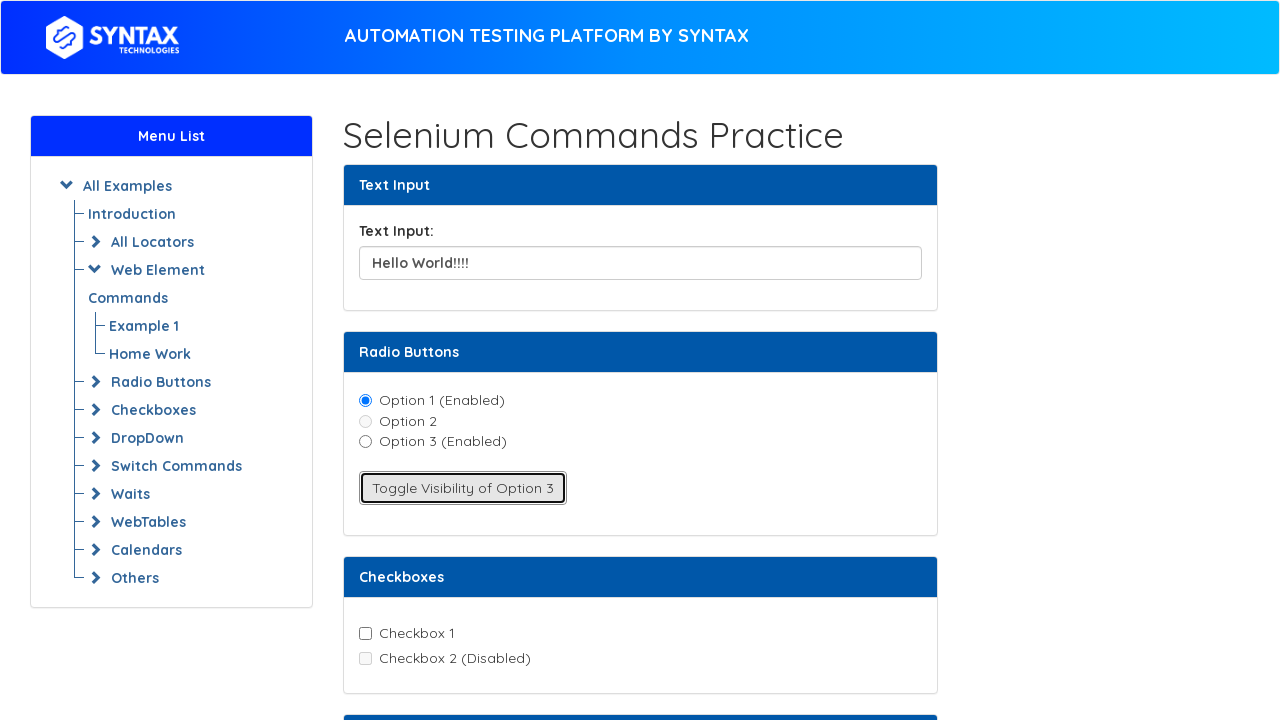

Verified radio button option3 is now visible
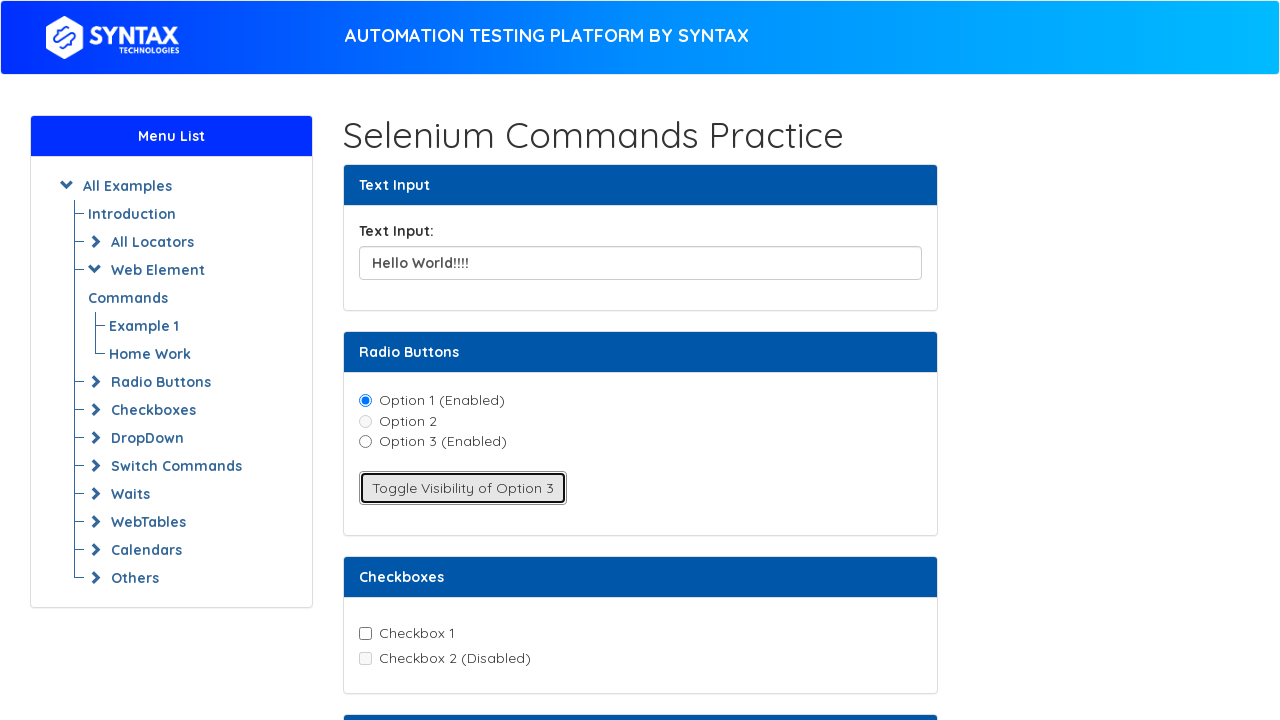

Retrieved text content from text element: 'This is a sample text to  demonstrate the getText() command.'
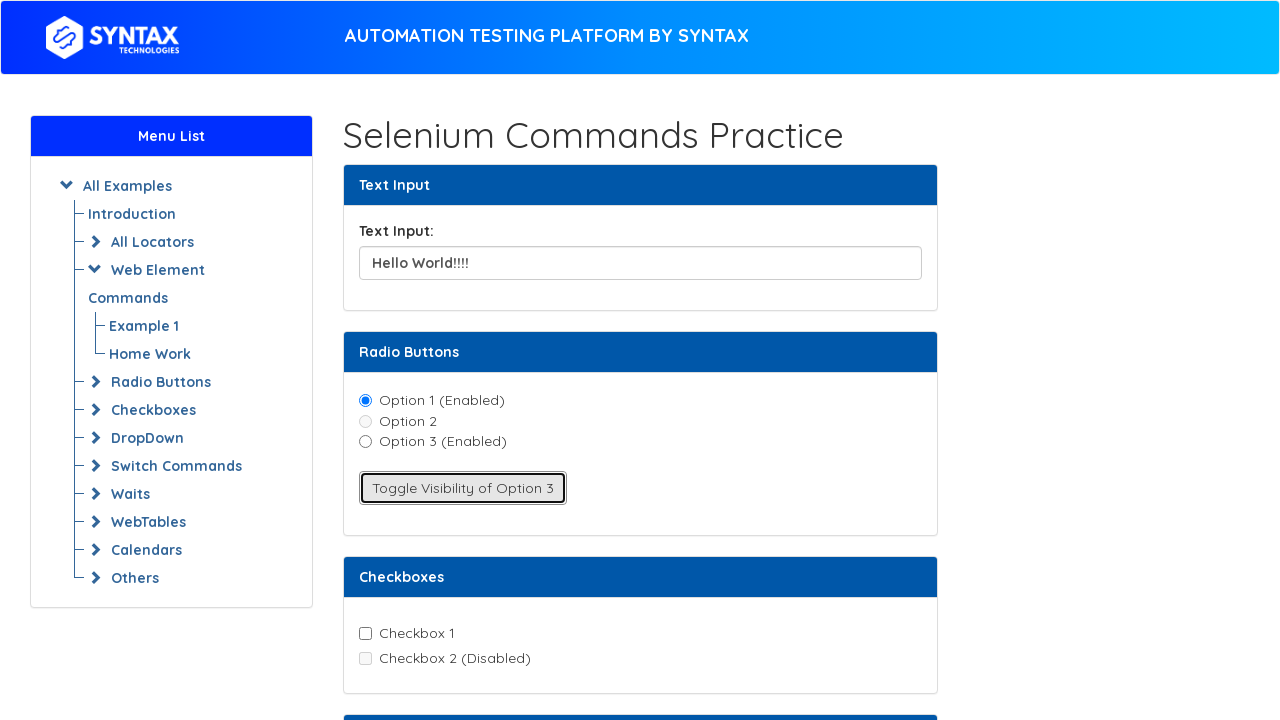

Retrieved custom attribute value: 'This is a custom attribute value'
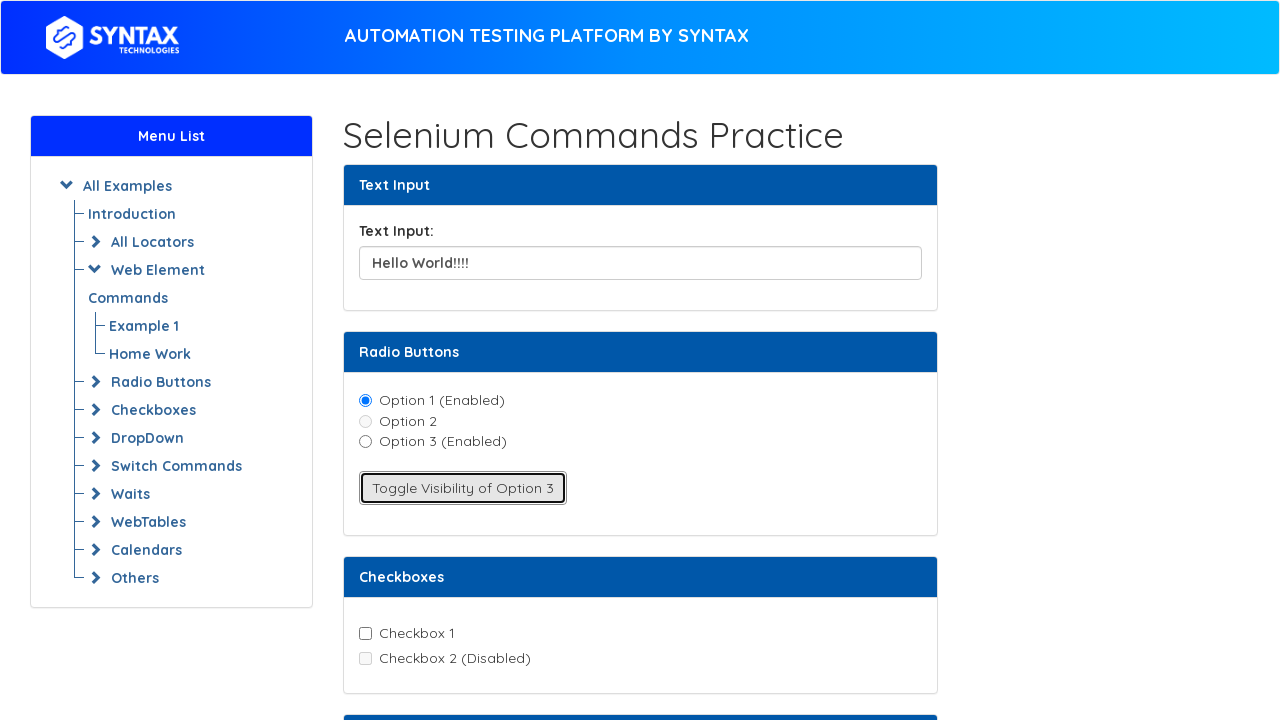

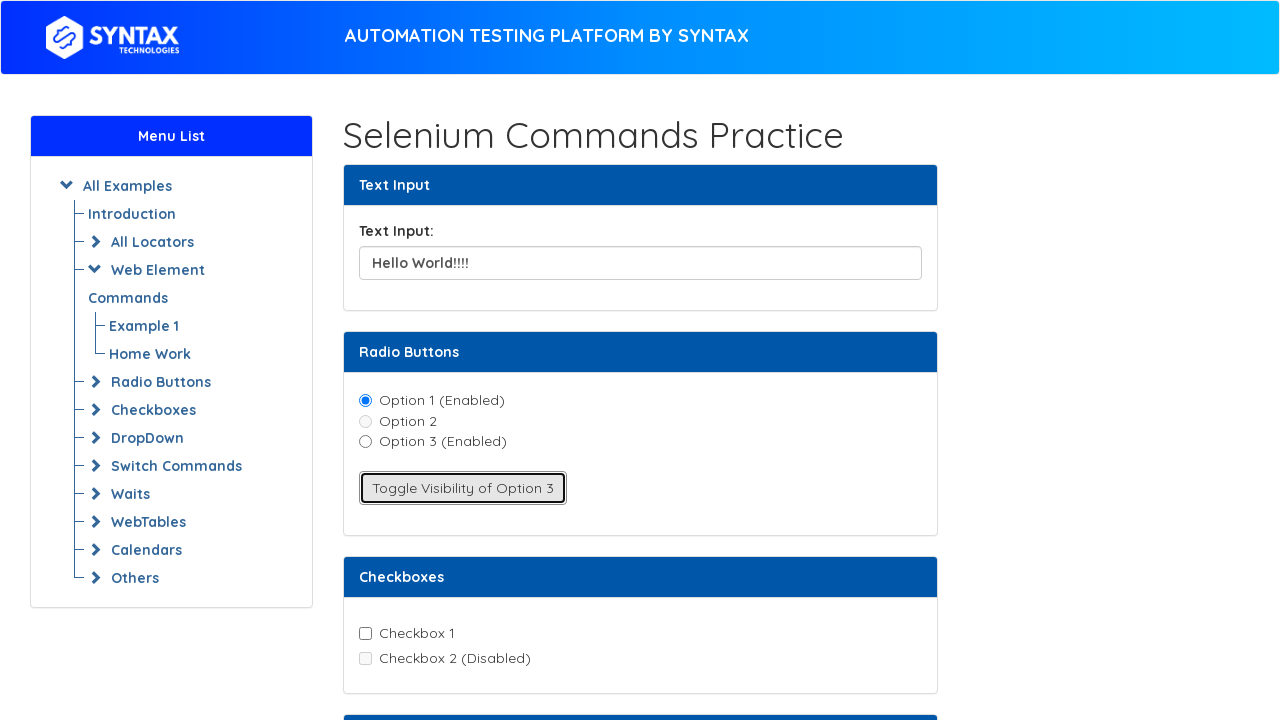